Tests working with multiple browser windows by clicking a link that opens a new window, then switching between the original window and the new window, verifying the page titles of each.

Starting URL: https://the-internet.herokuapp.com/windows

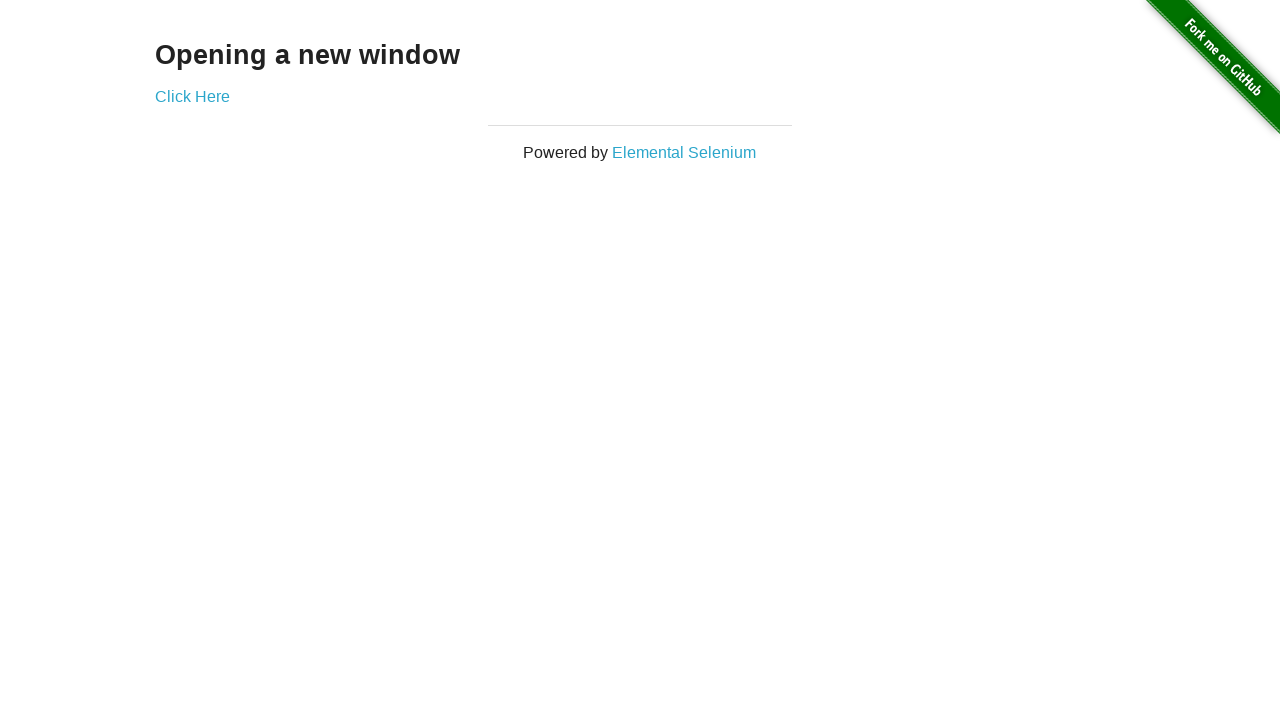

Clicked link to open new window at (192, 96) on .example a
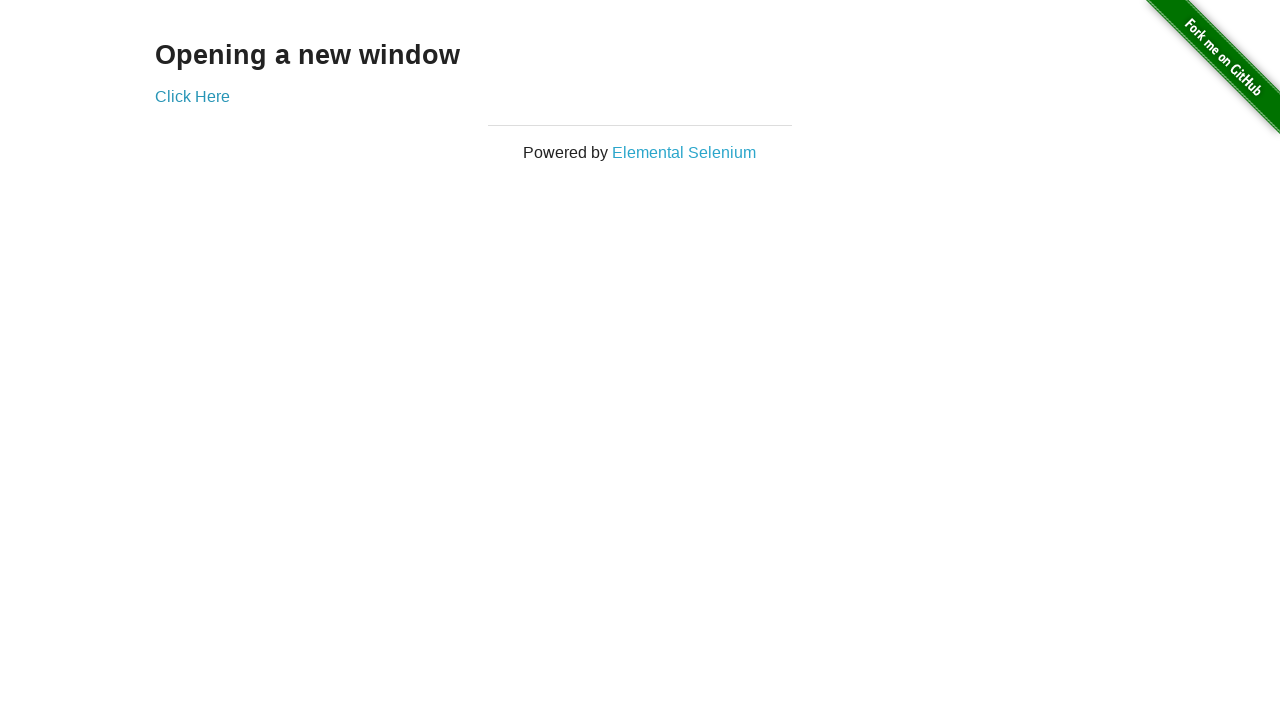

New window opened and captured
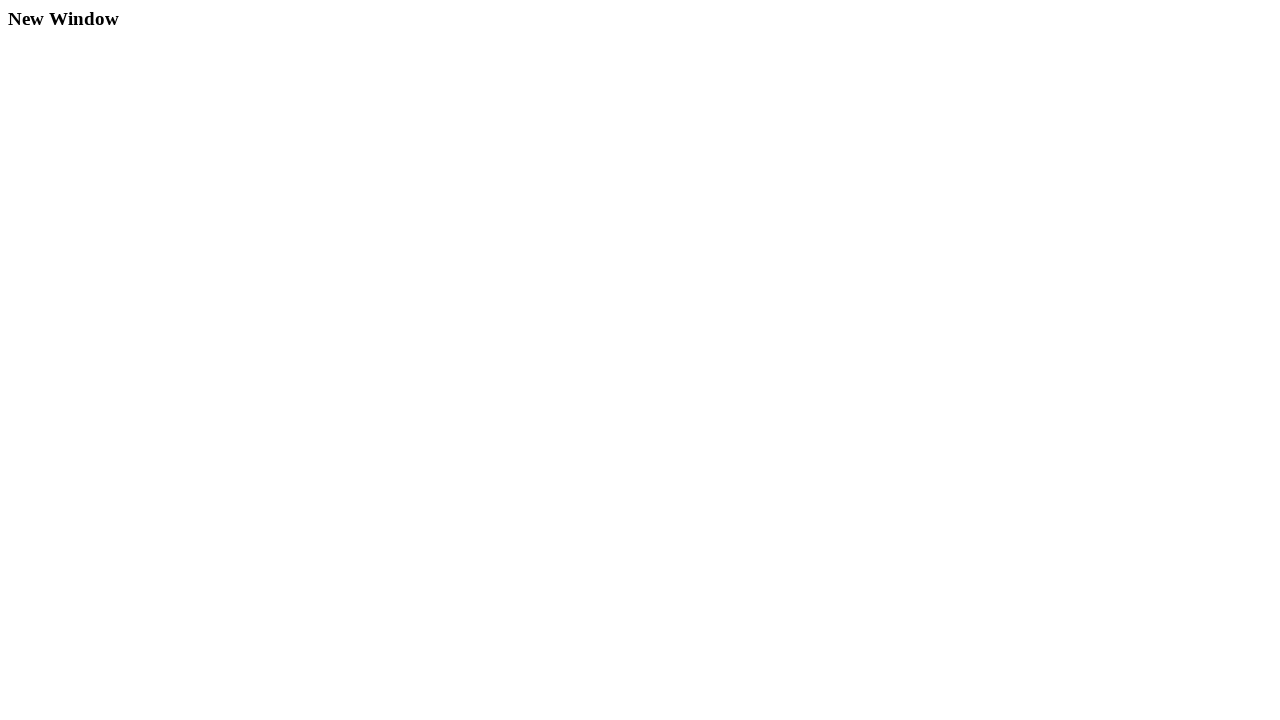

Verified original window title is 'The Internet'
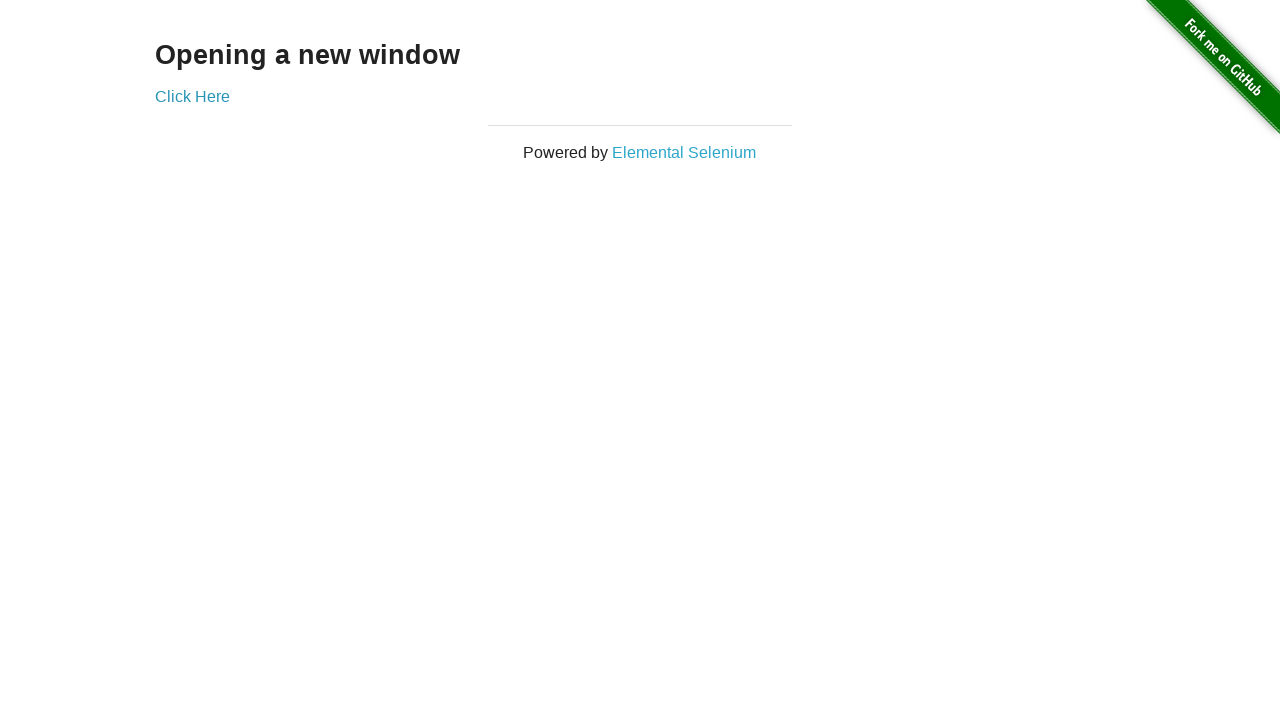

New window finished loading
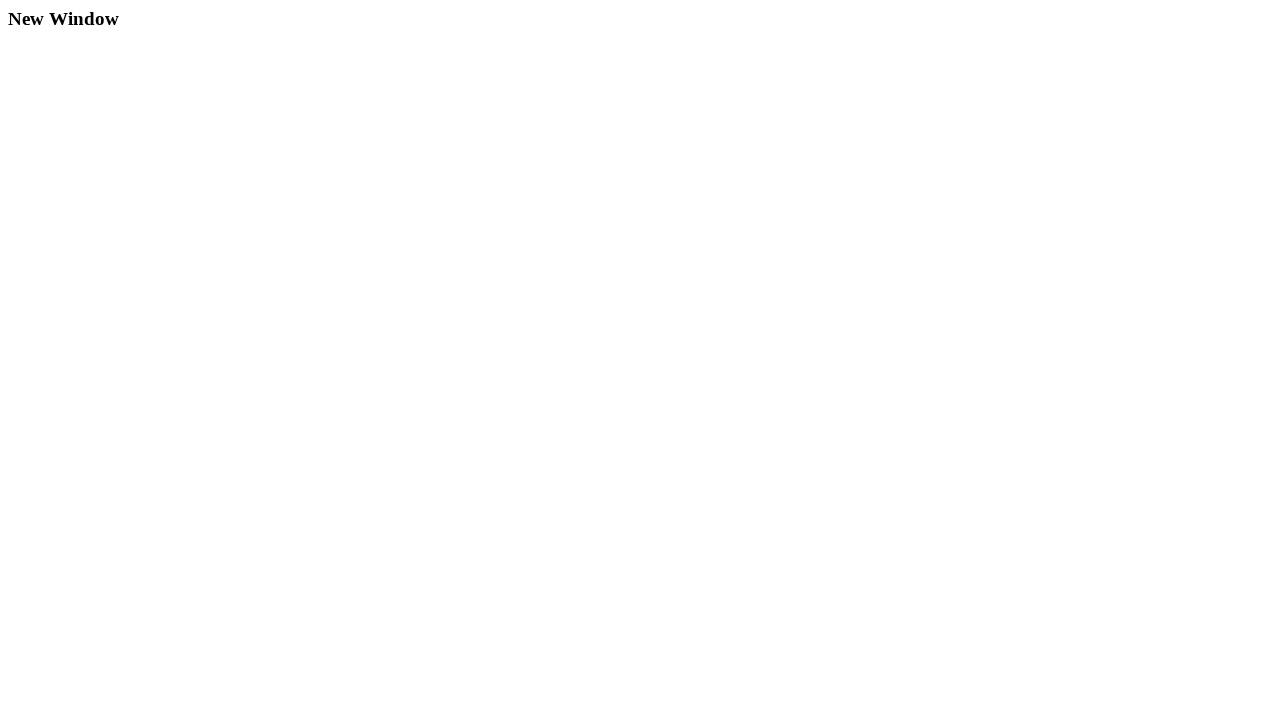

Verified new window title is 'New Window'
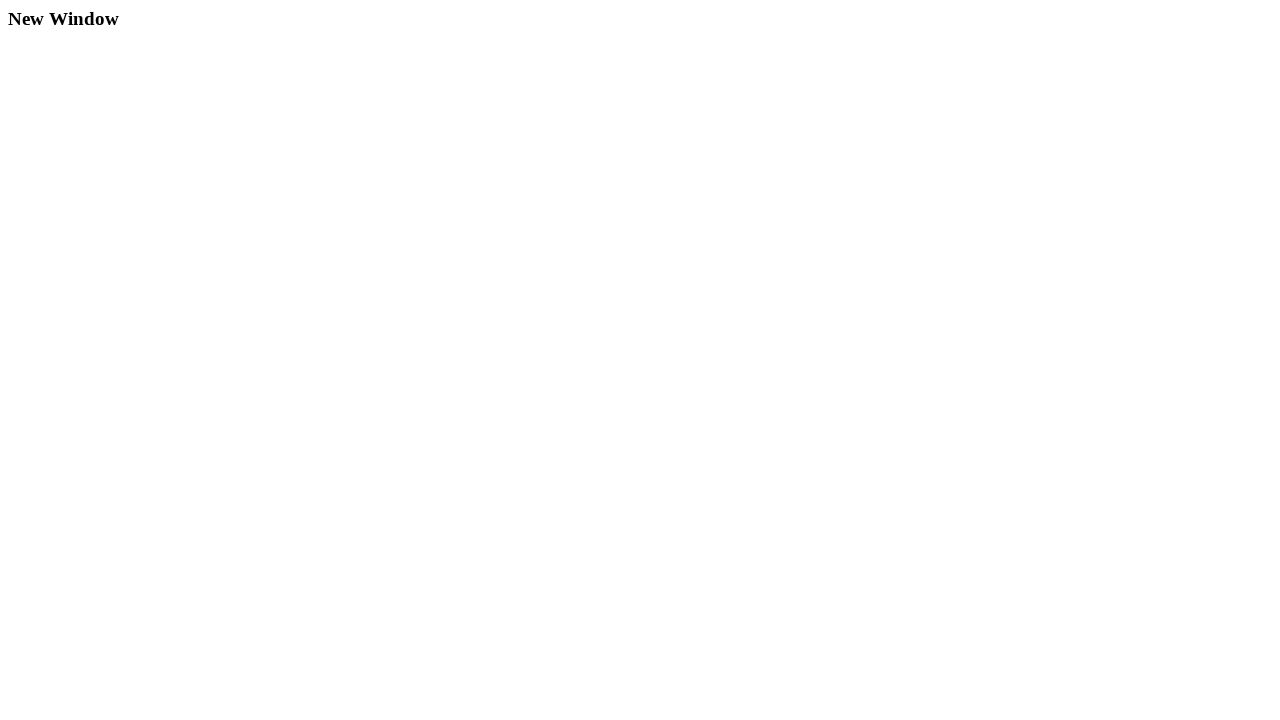

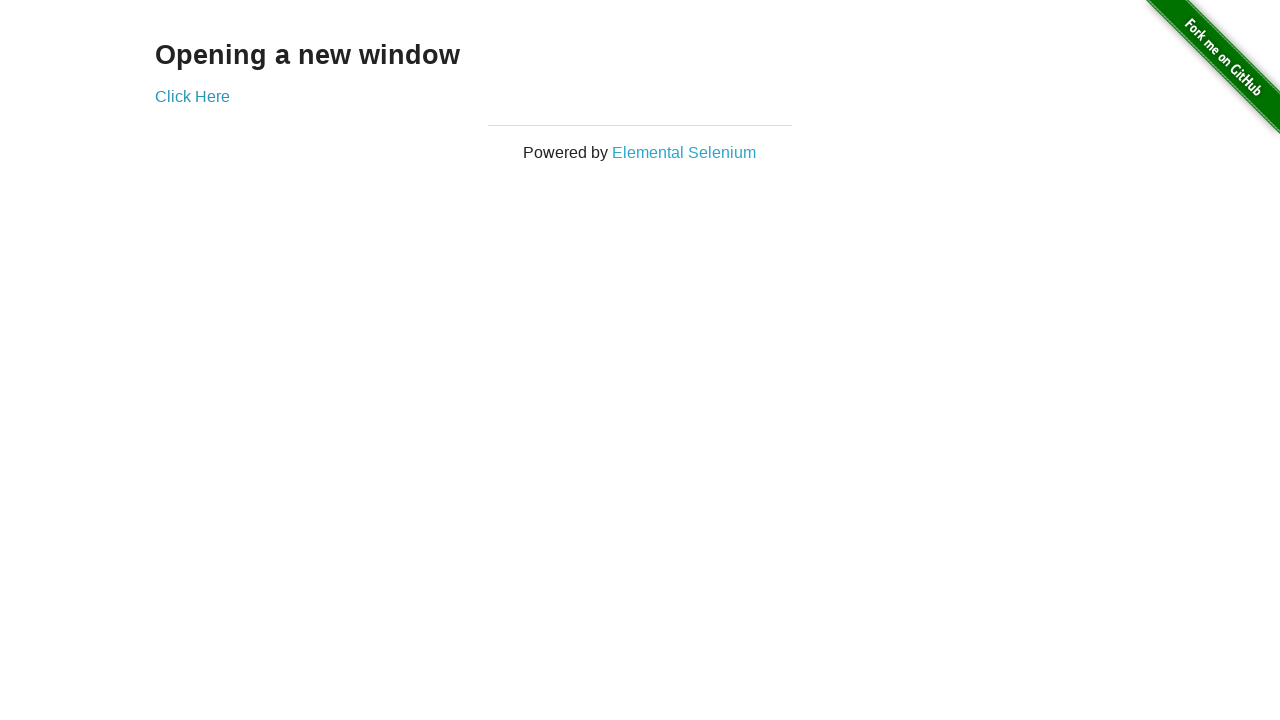